Tests hover functionality by hovering over a figure element and verifying the user info appears

Starting URL: https://the-internet.herokuapp.com/hovers

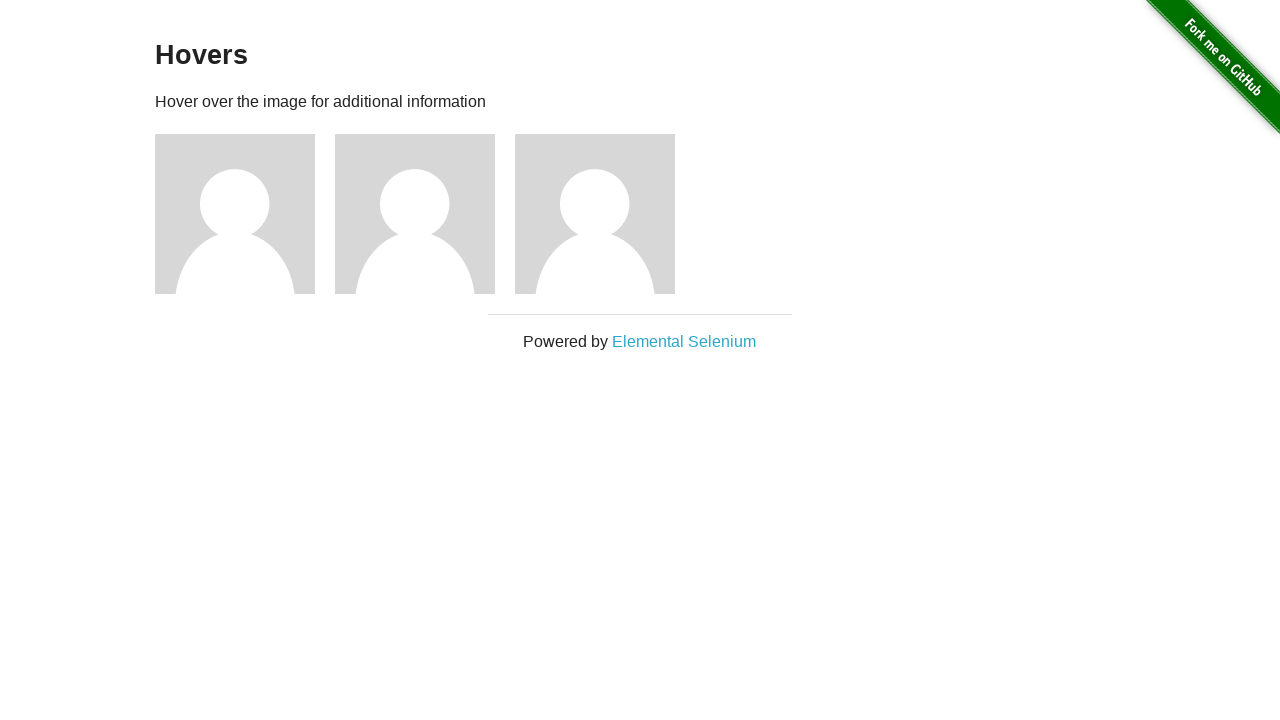

Navigated to the hovers page
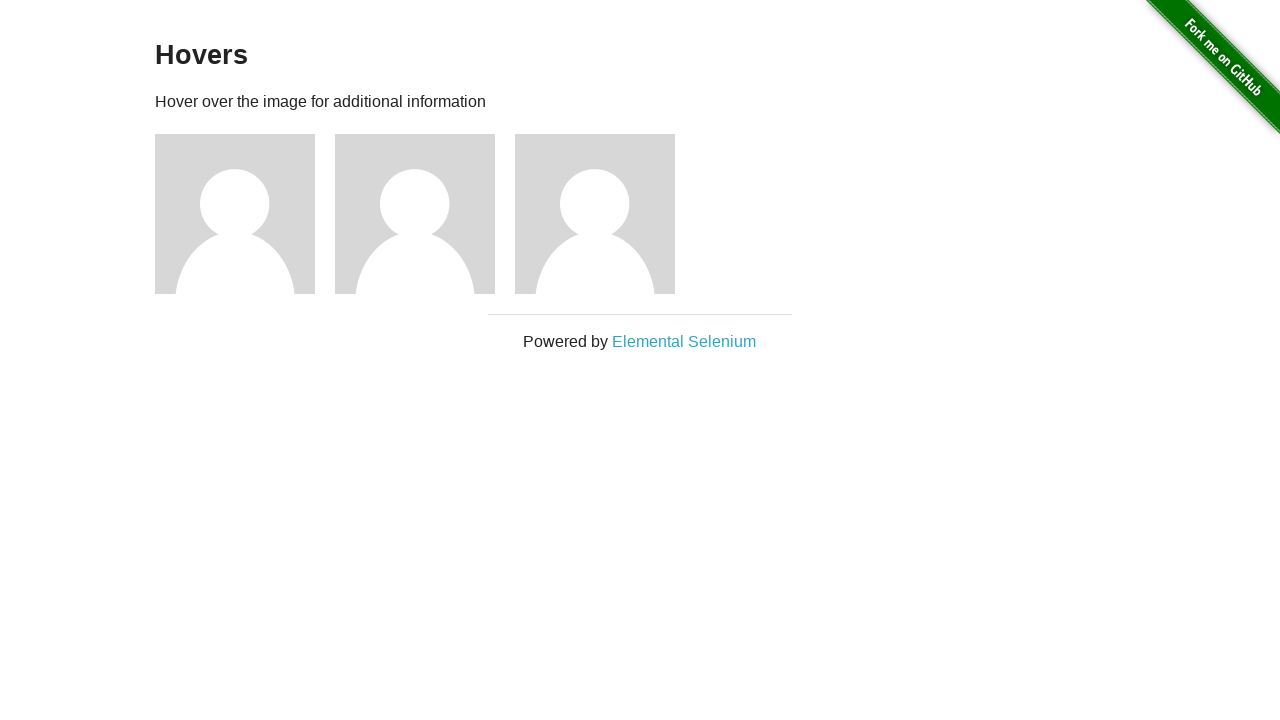

Hovered over the first figure element at (245, 214) on .figure
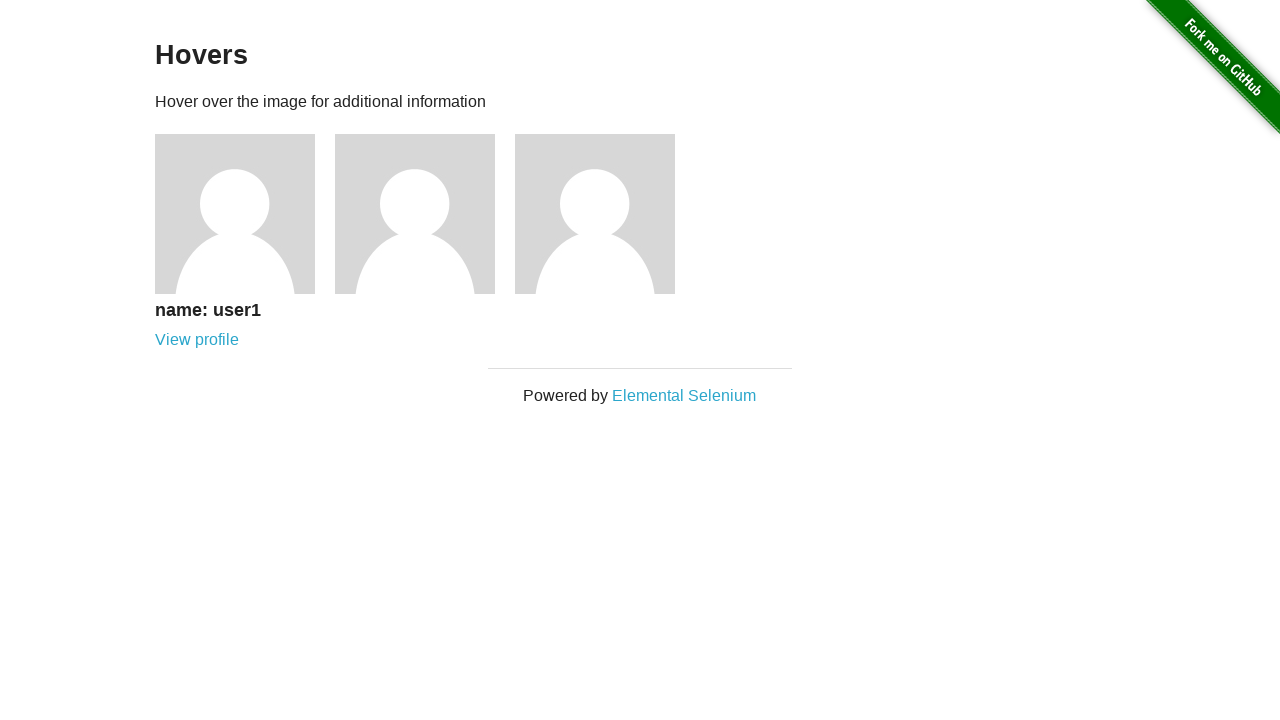

User info header (h5) appeared after hover
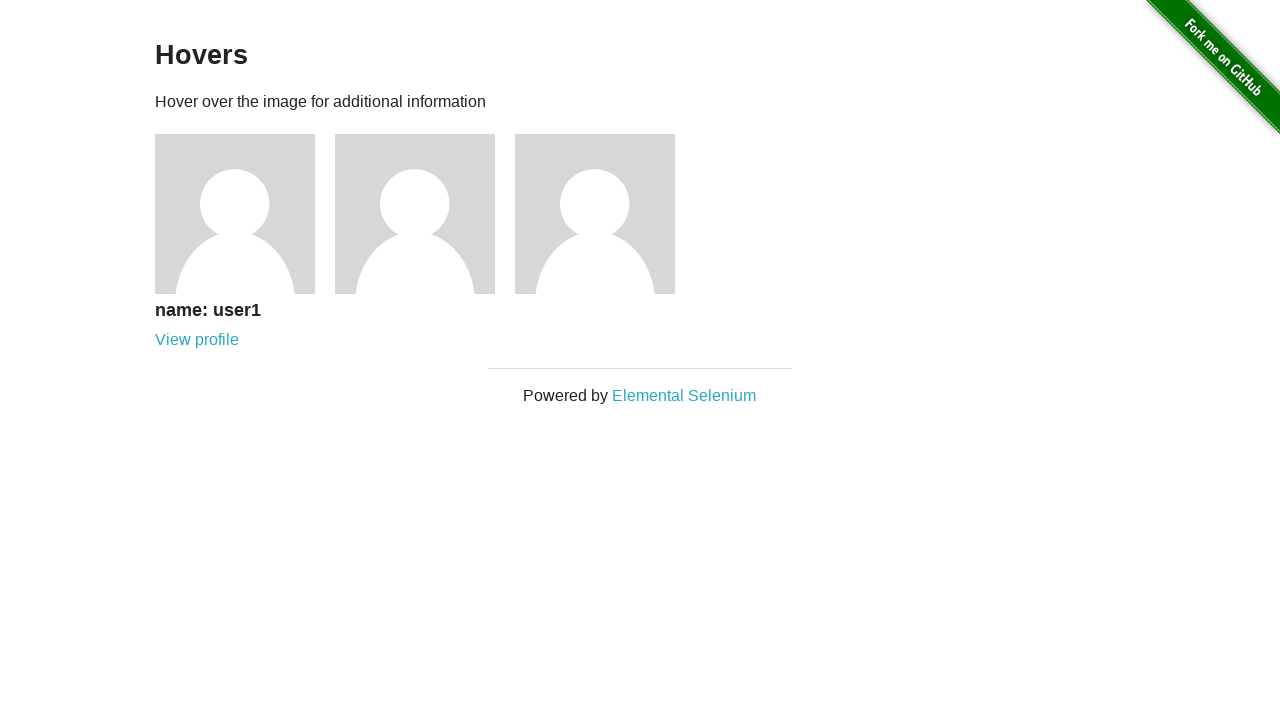

Retrieved user info text: 'name: user1'
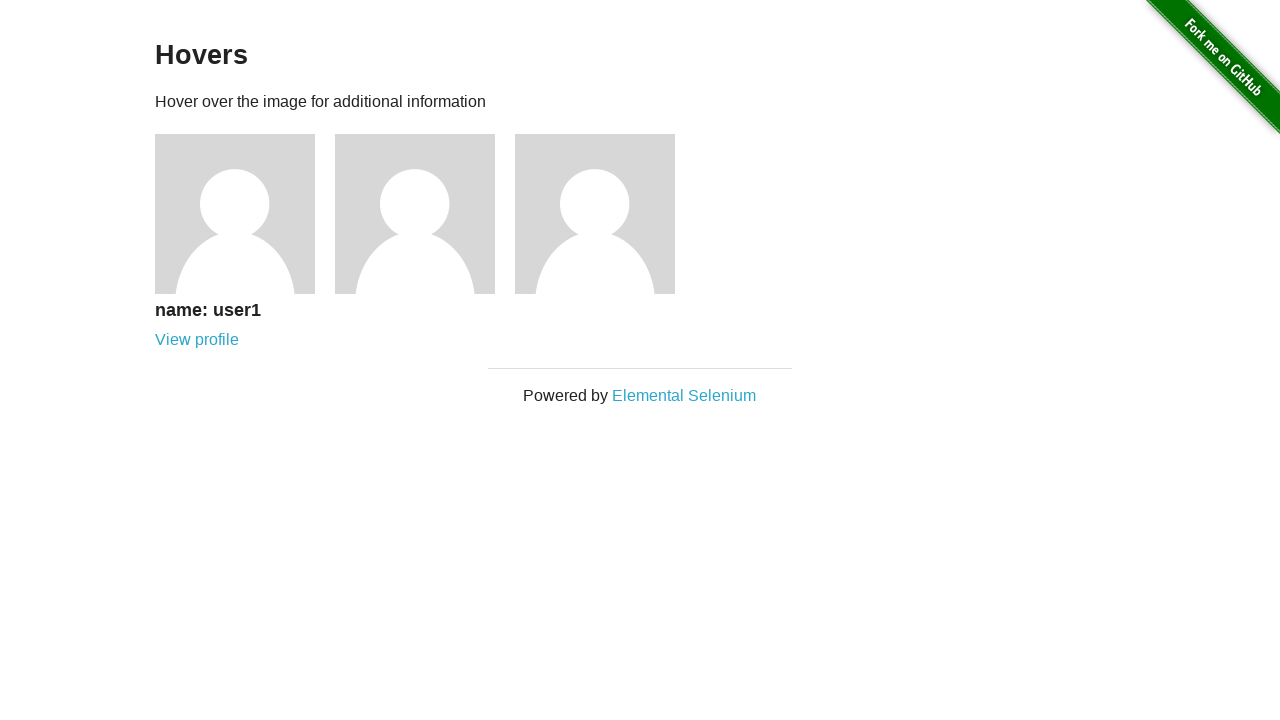

Verified that 'user1' is present in the user info
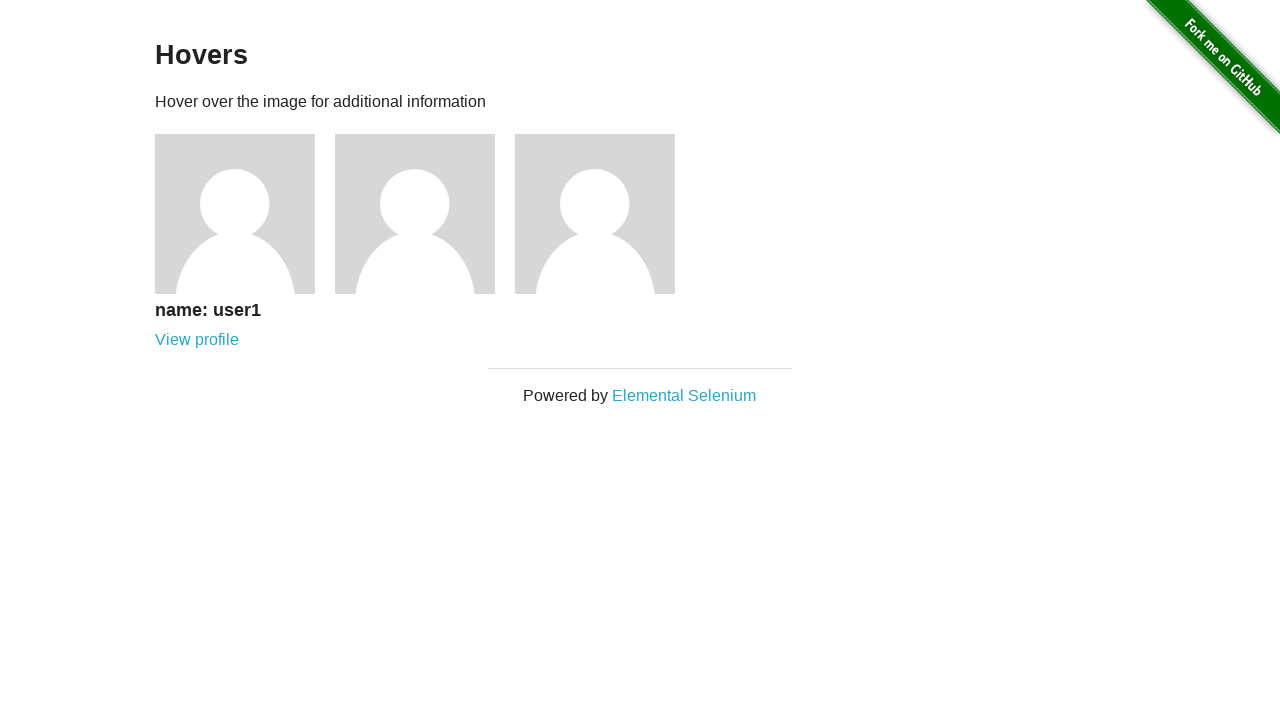

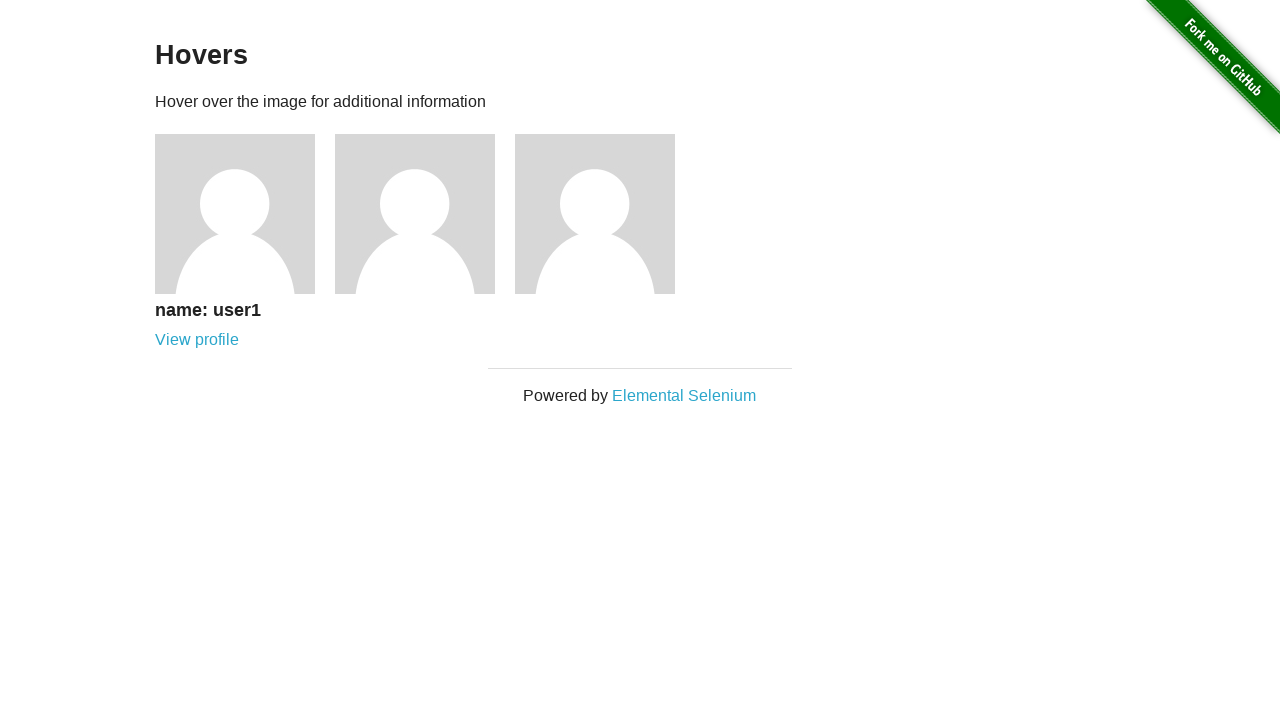